Navigates to OrangeHRM login page and verifies the viewport size

Starting URL: https://opensource-demo.orangehrmlive.com/web/index.php/auth/login

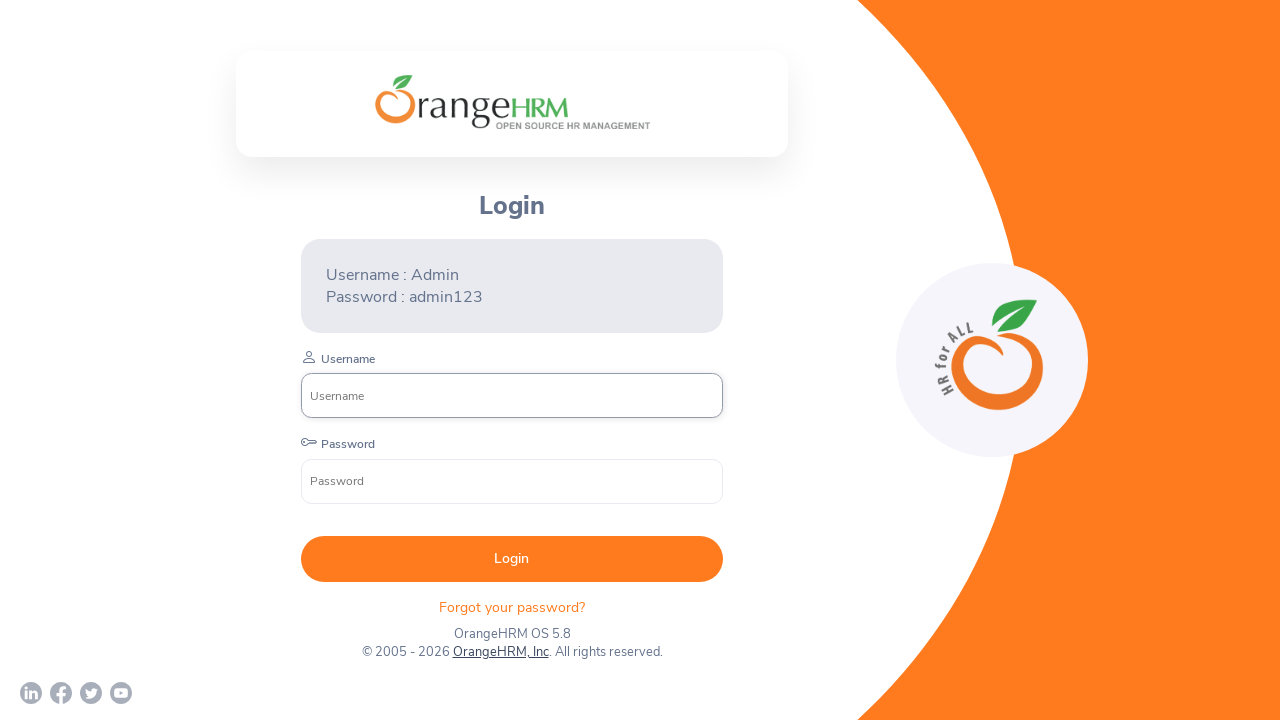

Retrieved viewport size
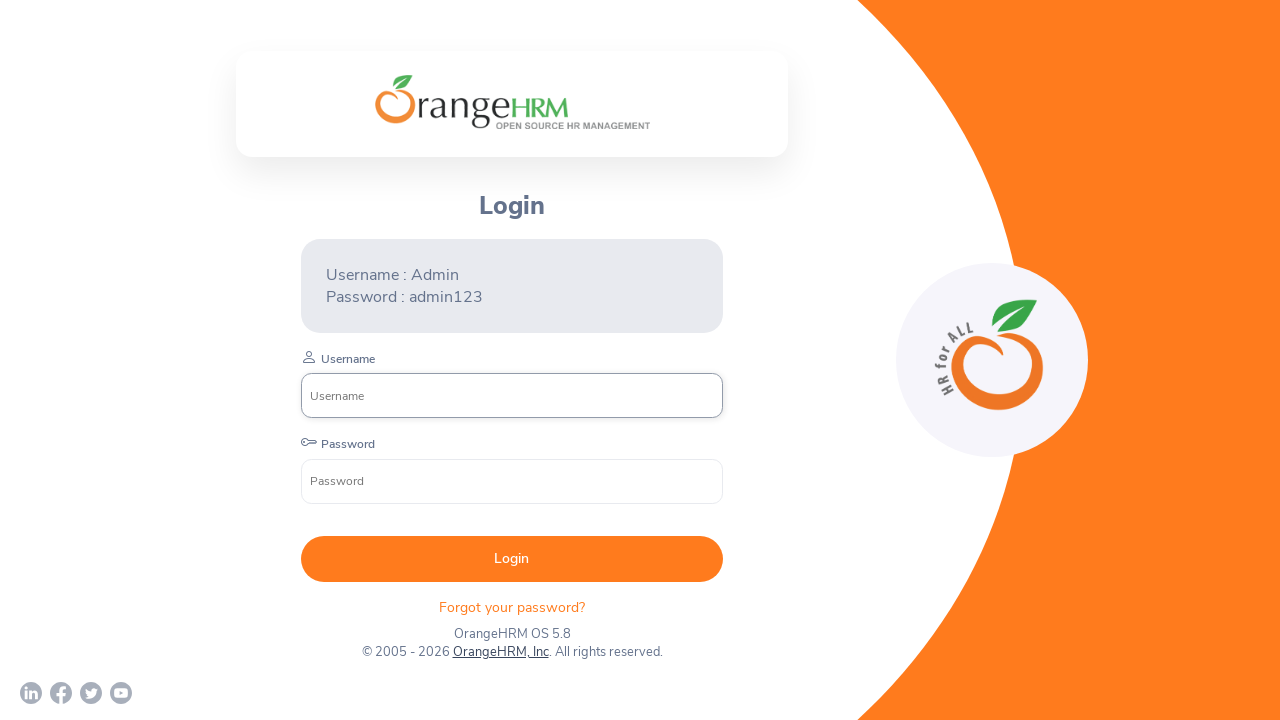

Printed viewport dimensions: 1280x720
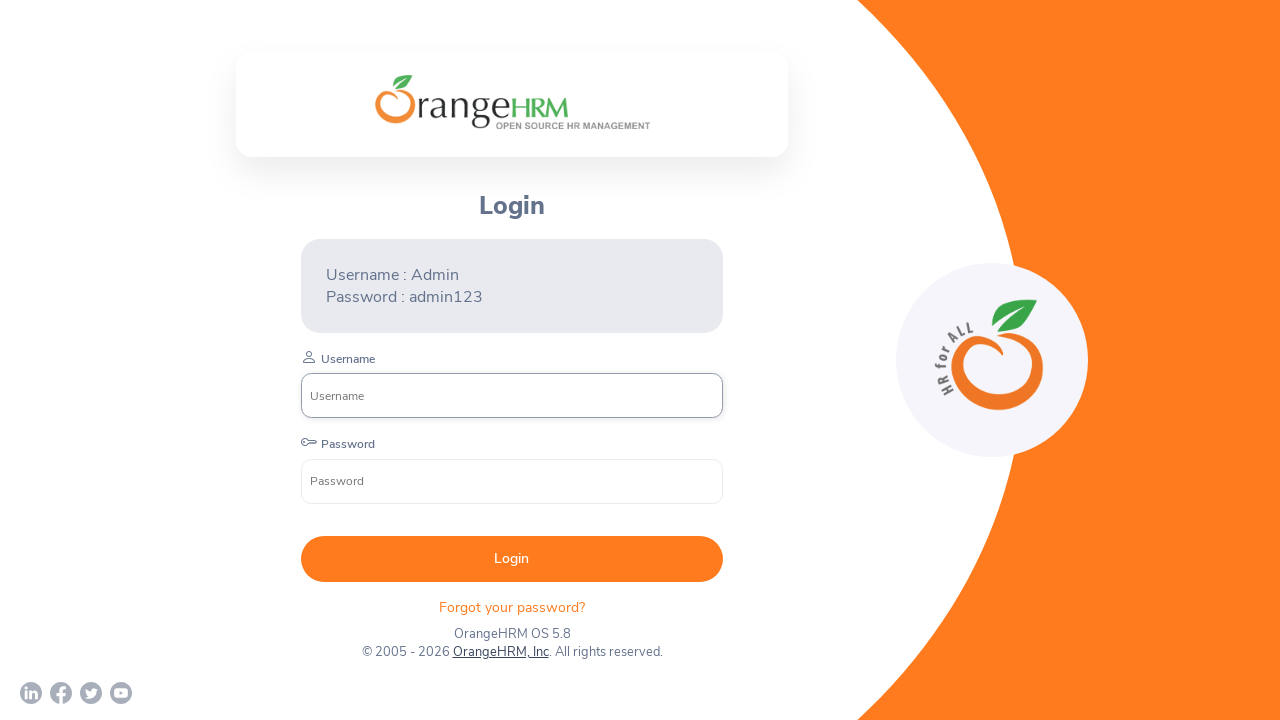

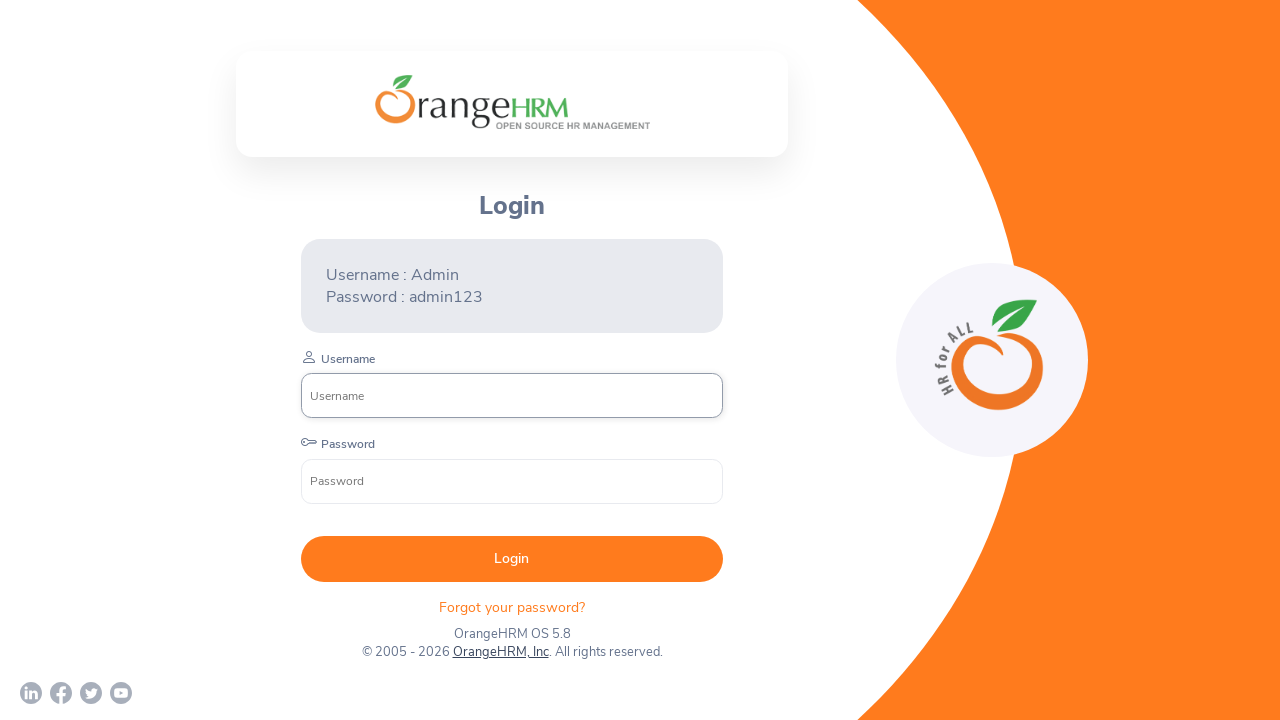